Navigates to the PHP Travels login page and maximizes the browser window to verify the page loads correctly.

Starting URL: http://phptravels.net/login

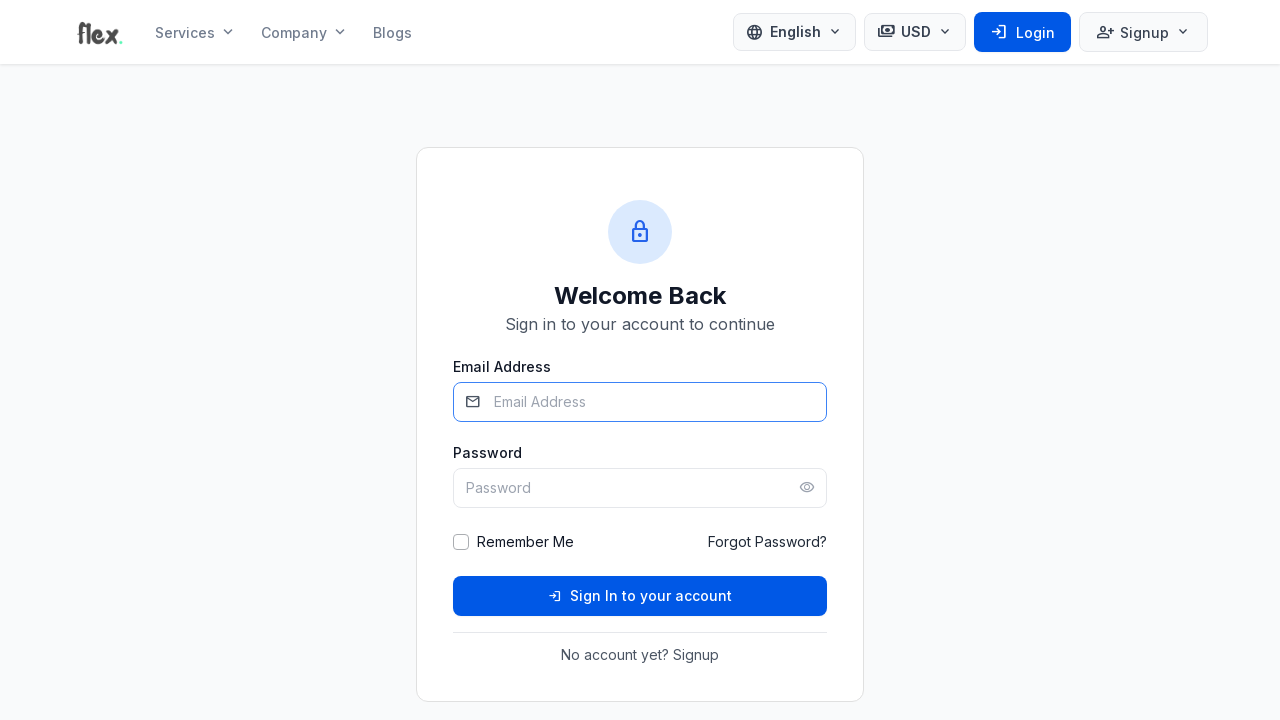

Navigated to PHP Travels login page
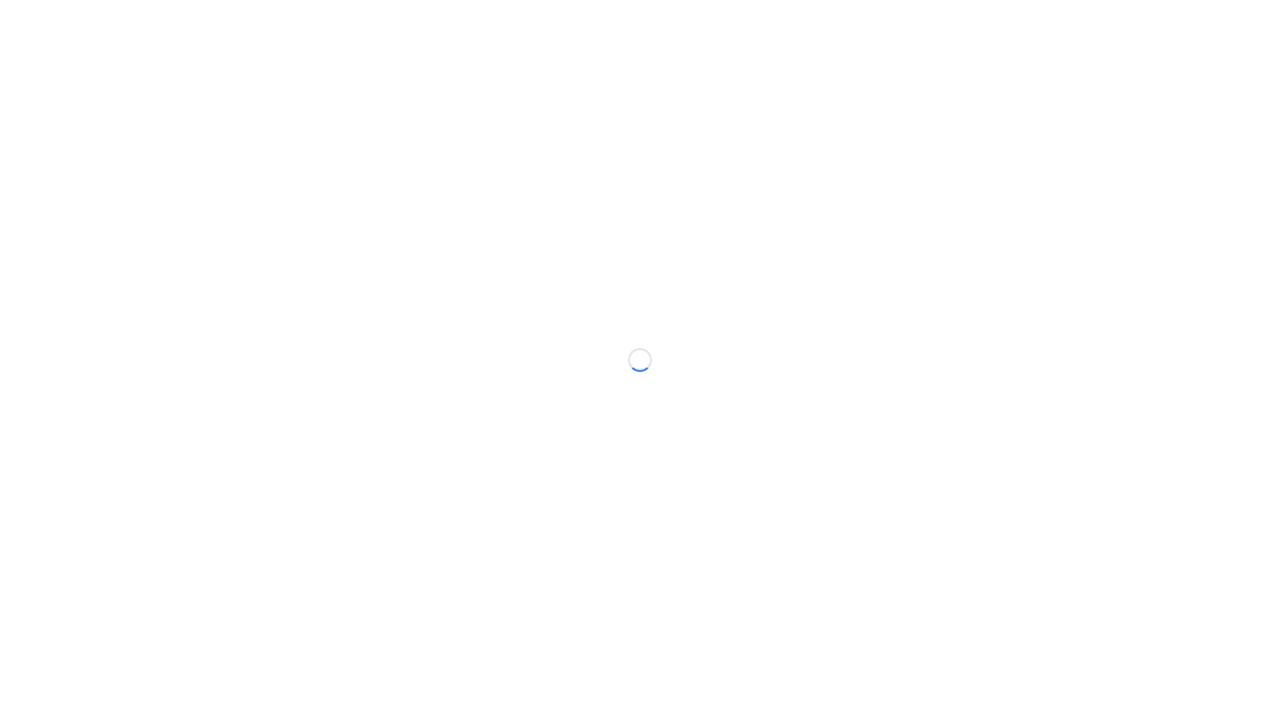

Set viewport to 1920x1080 to maximize browser window
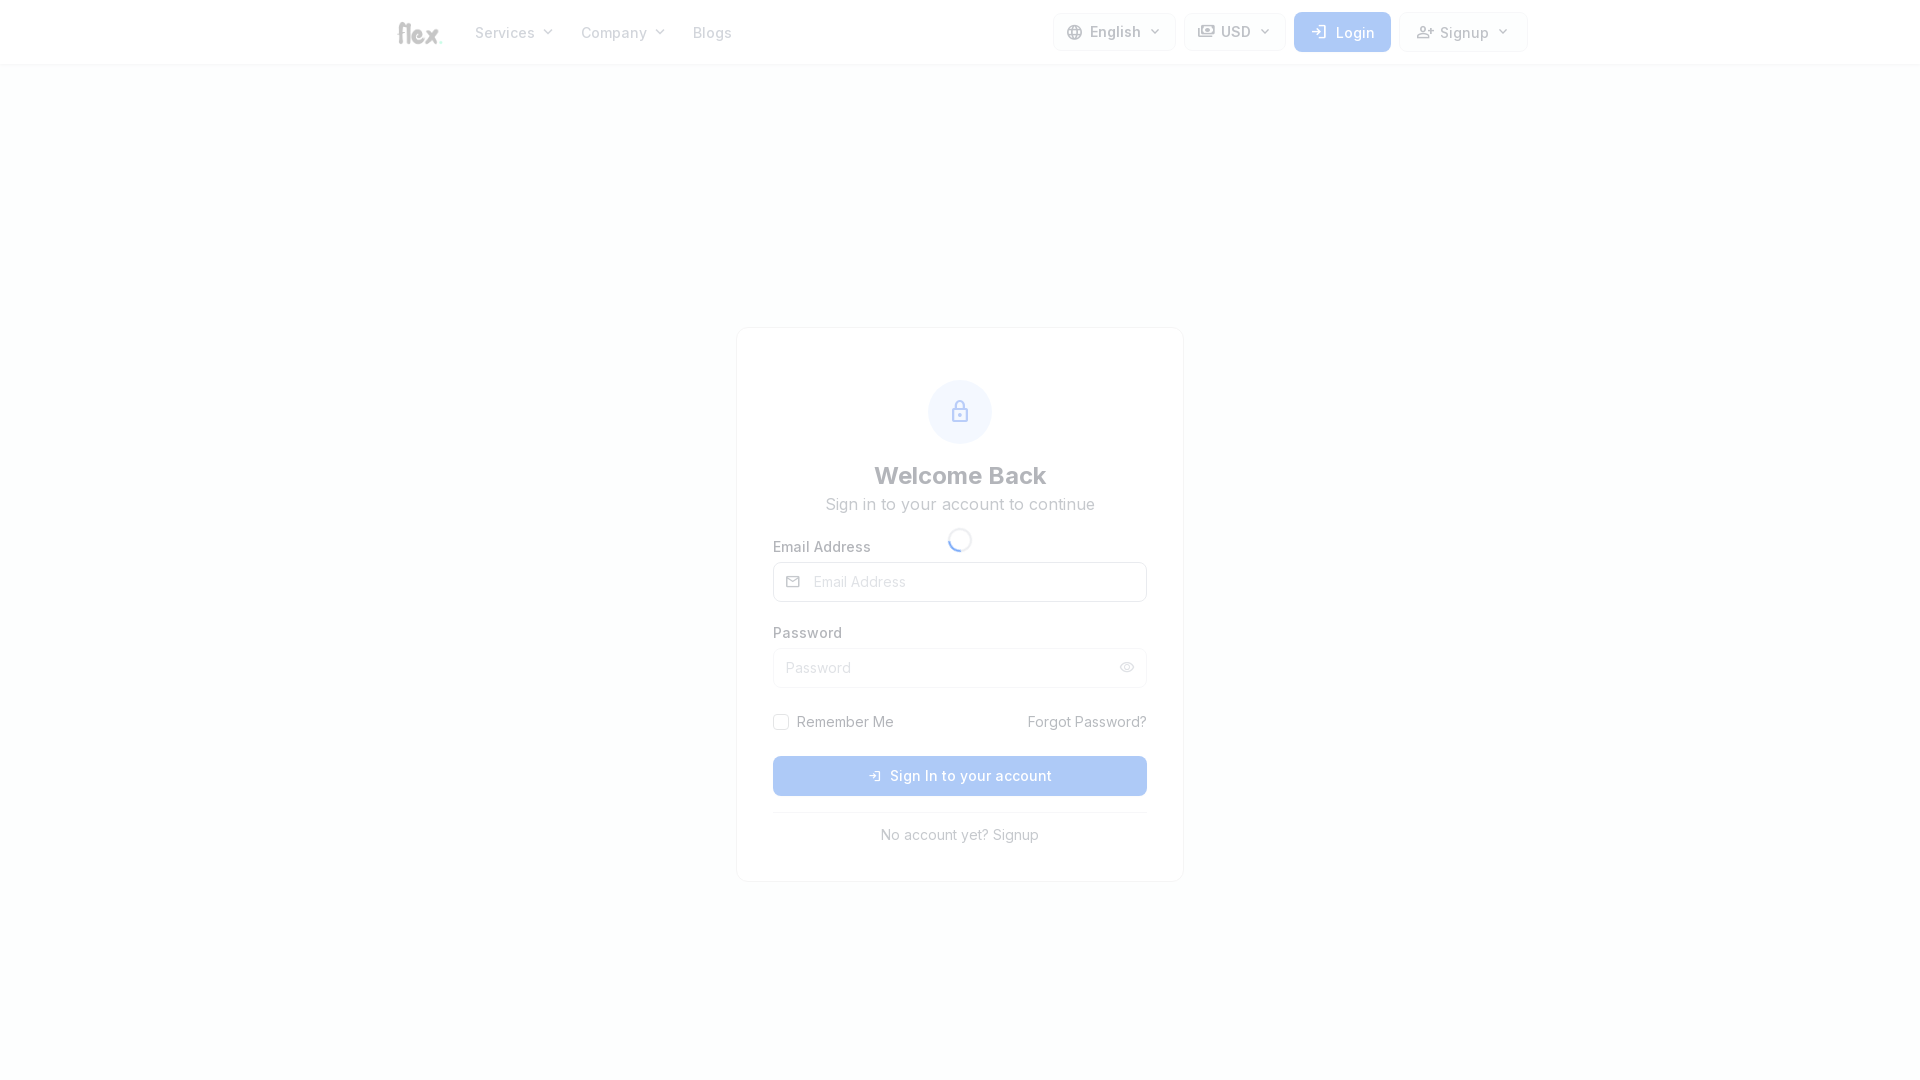

Page fully loaded and DOM content ready
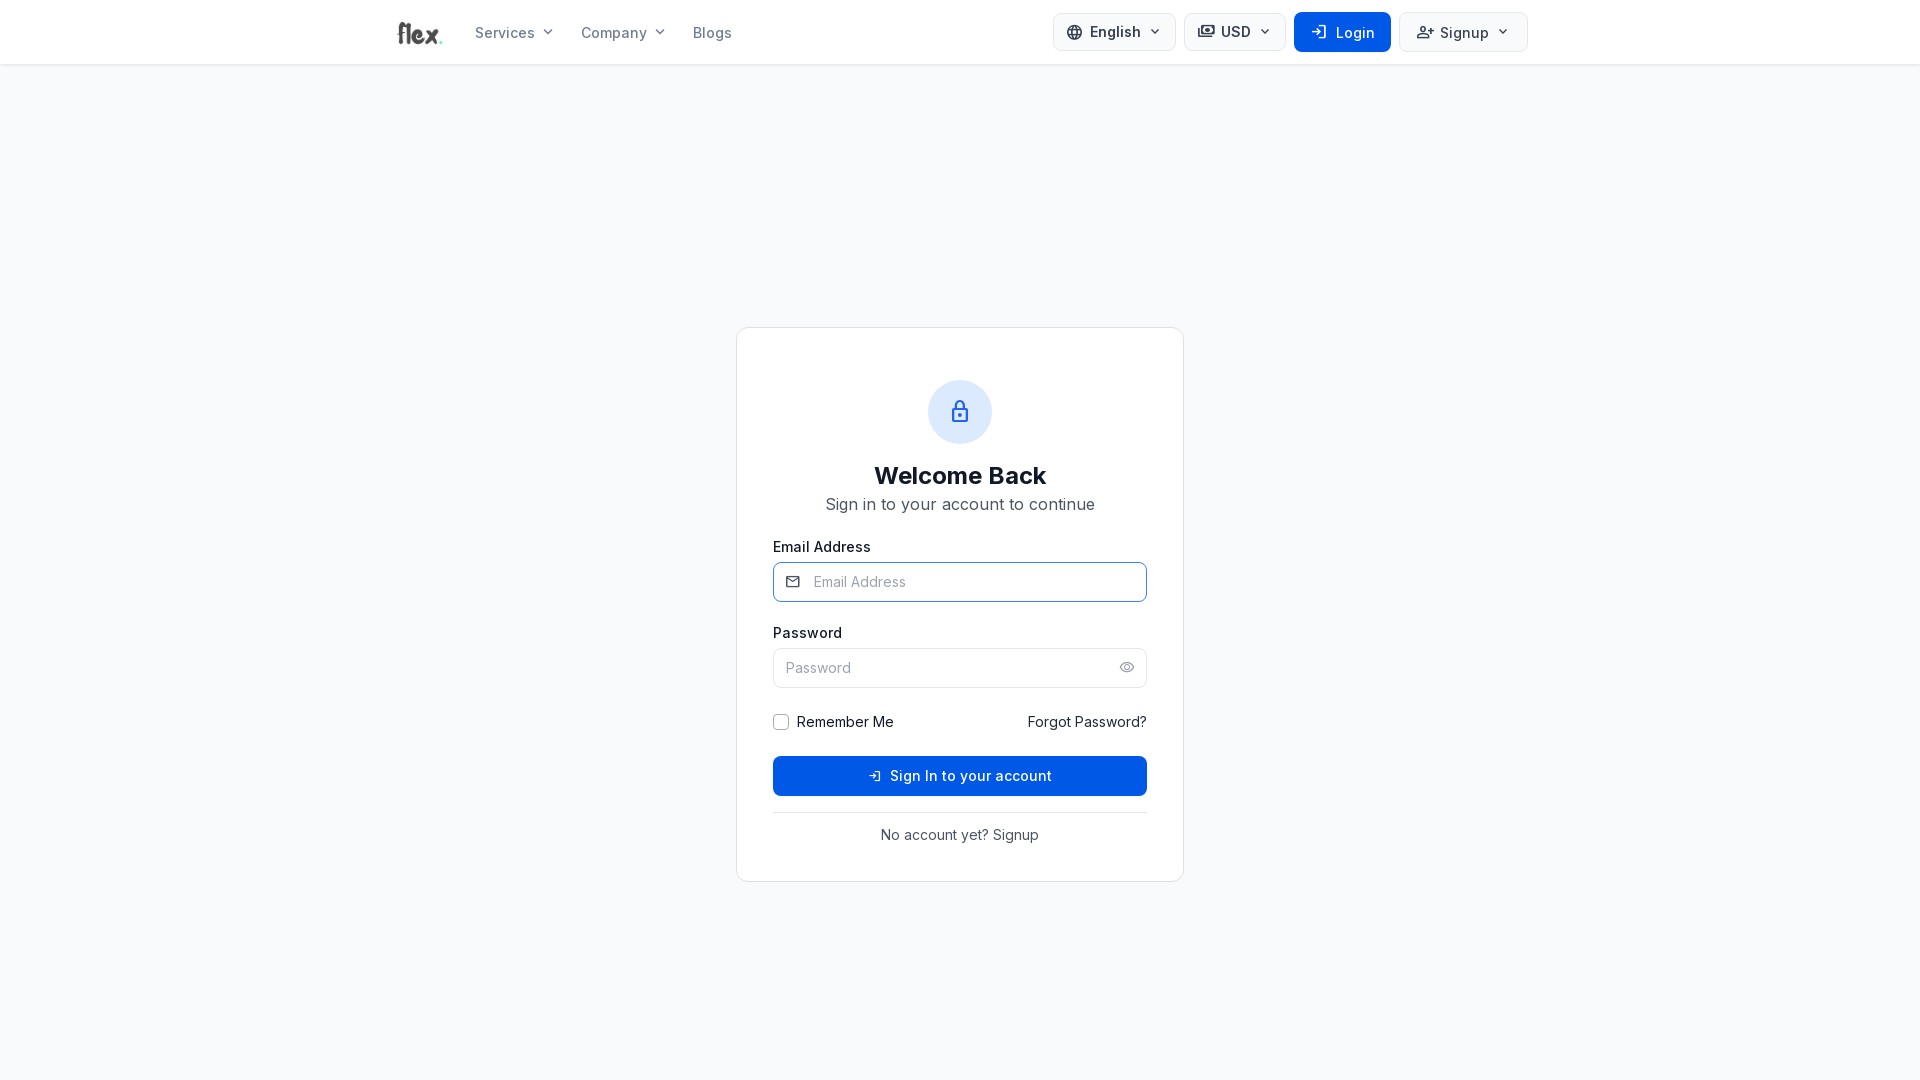

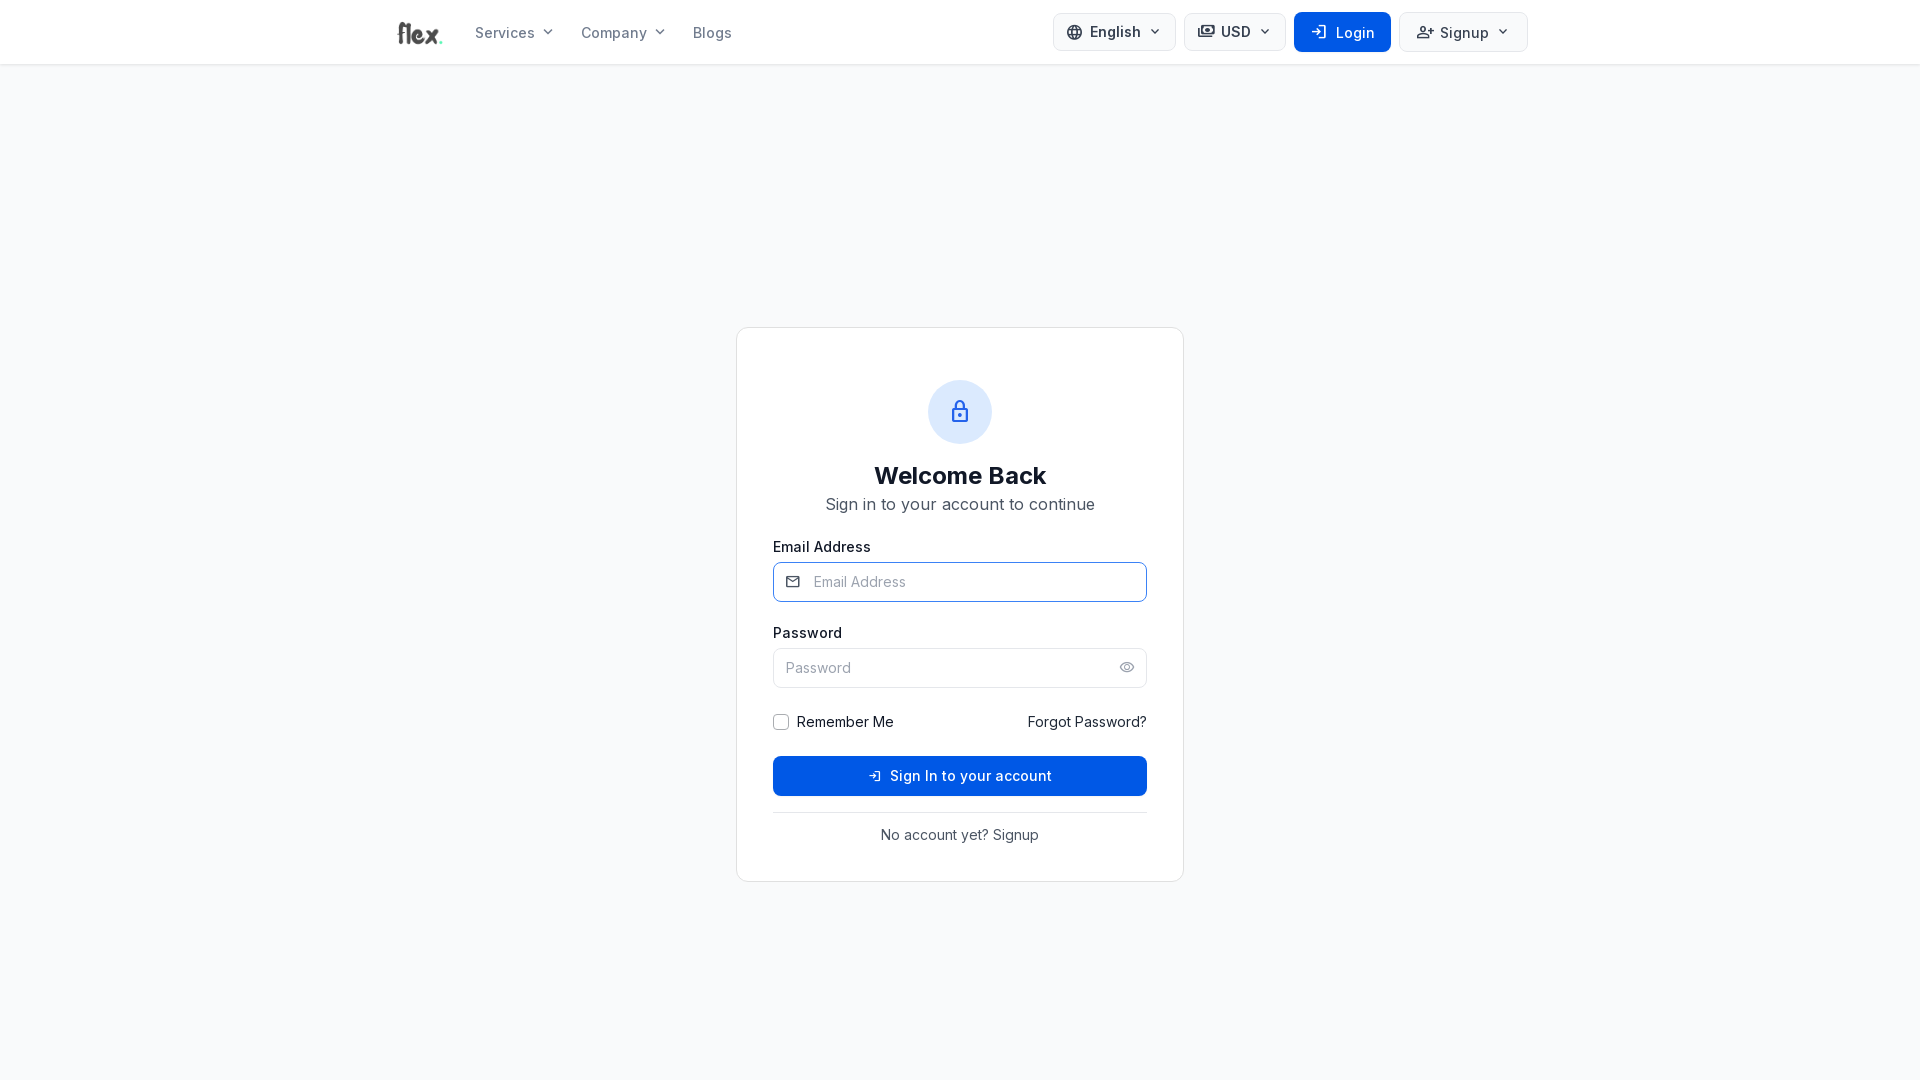